Tests clicking a link and verifying the resulting page has the expected title

Starting URL: http://saucelabs.com/test/guinea-pig

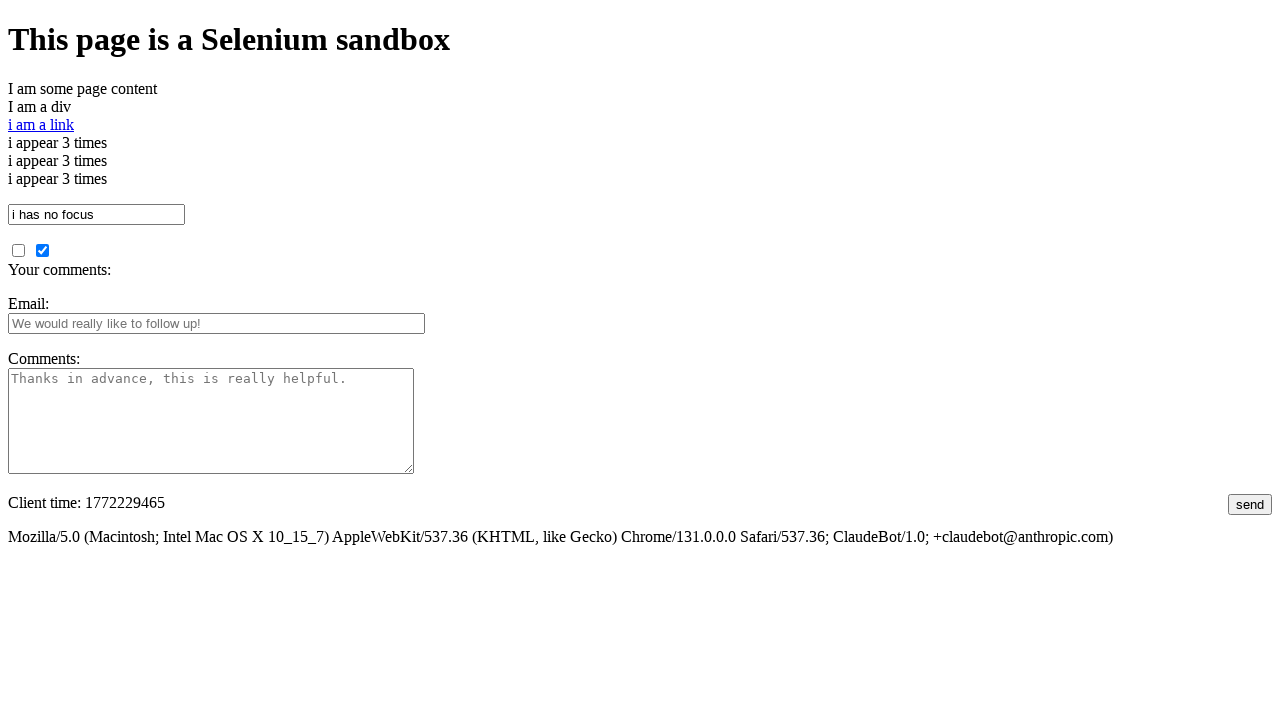

Clicked the link with ID 'i am a link' at (41, 124) on #i\ am\ a\ link
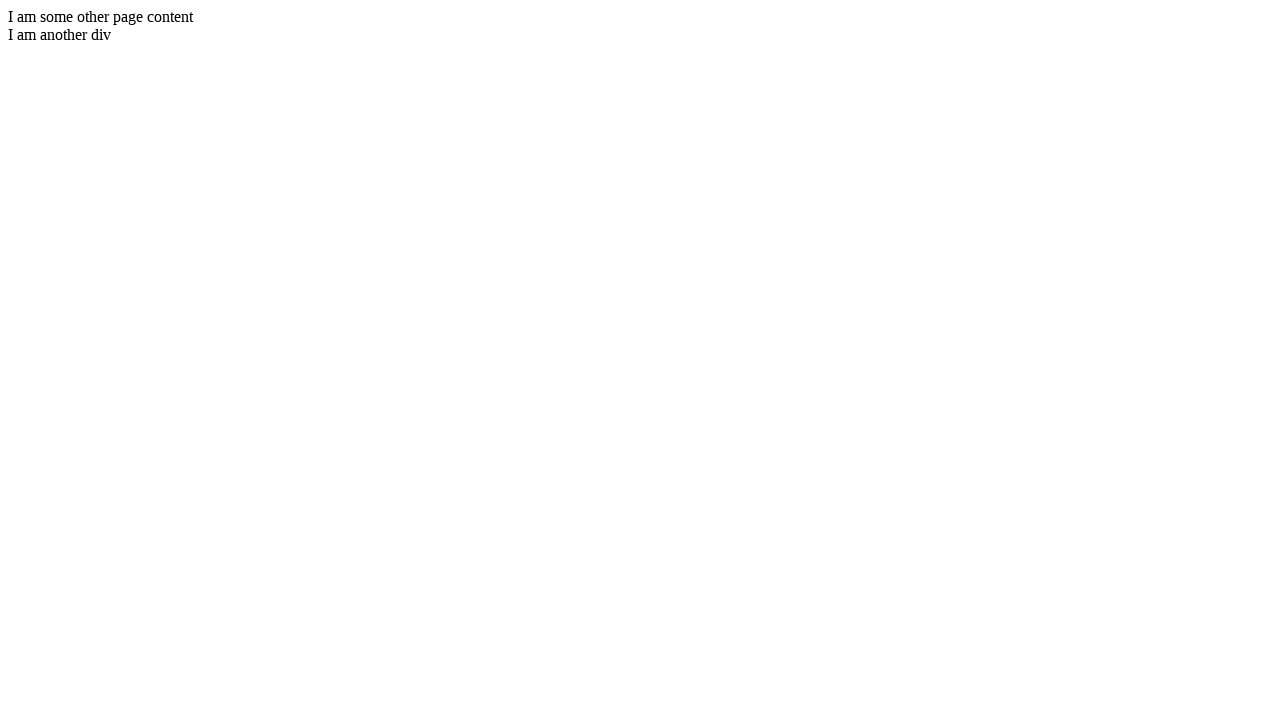

Waited for page to load (domcontentloaded)
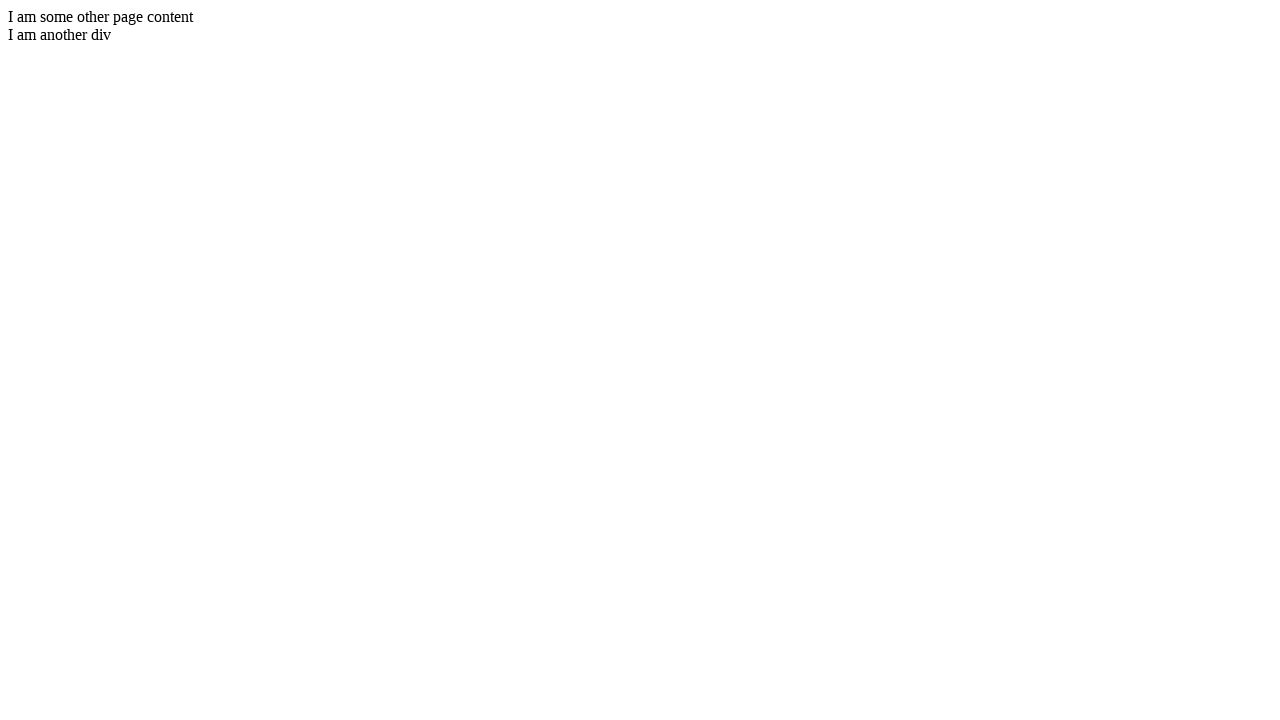

Verified page title contains 'I am another page title'
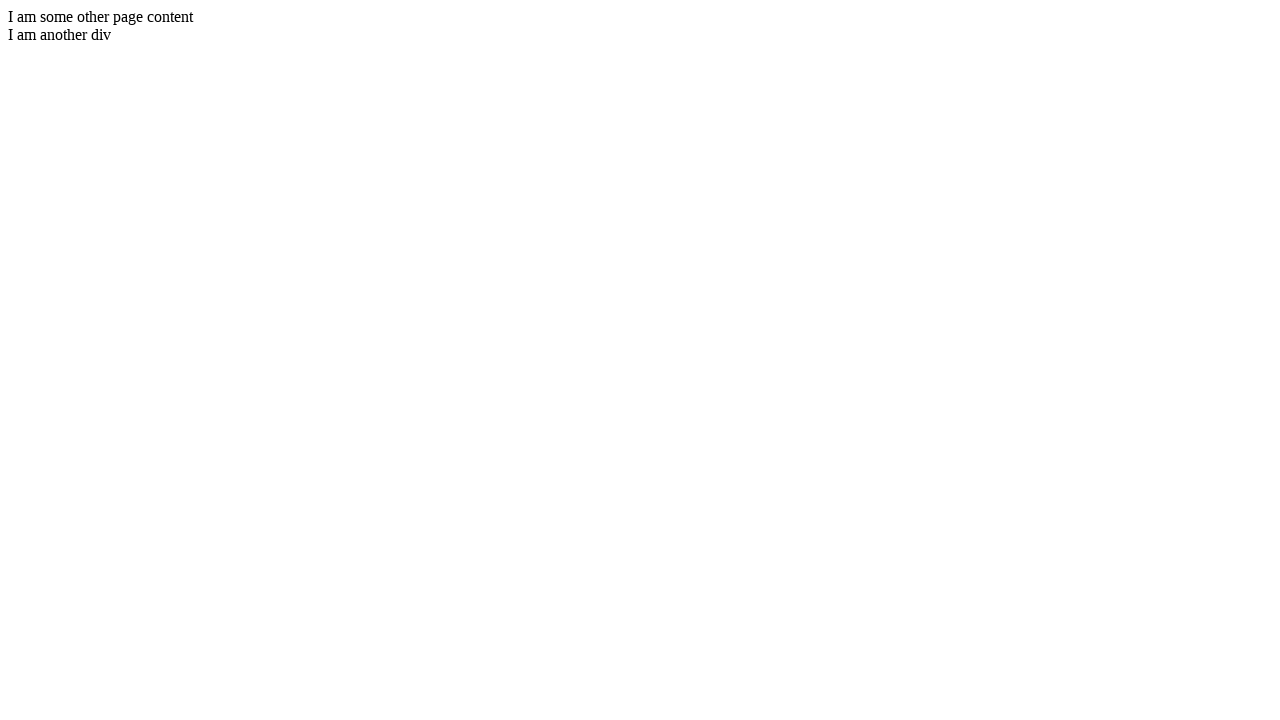

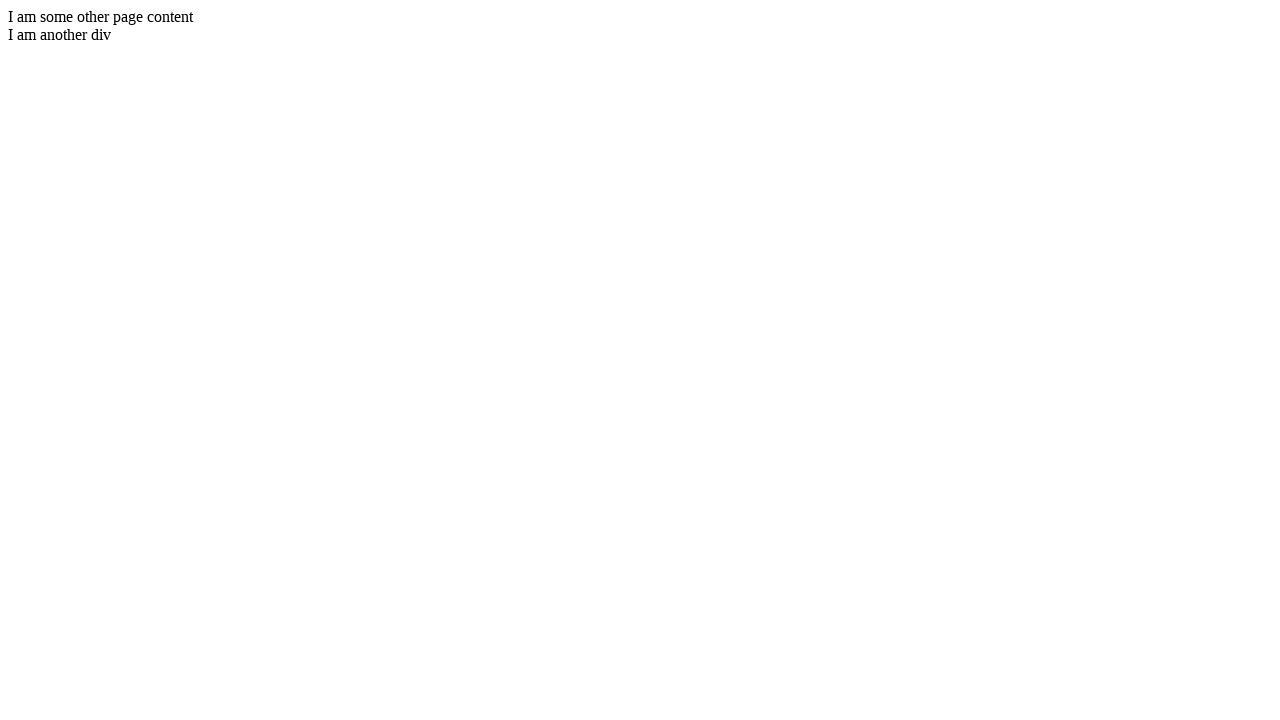